Tests dropdown selection functionality on BlazeDemo flight booking page by selecting a departure city from the dropdown menu.

Starting URL: https://blazedemo.com/

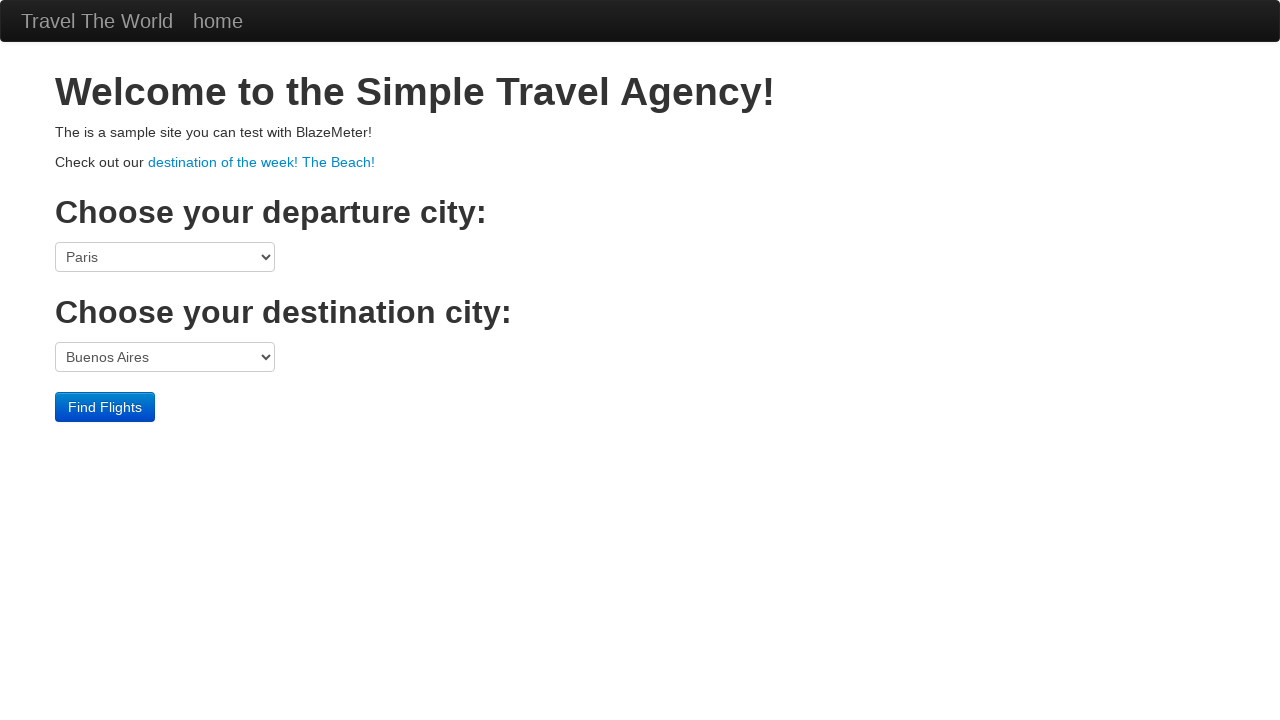

Selected 'San Diego' from departure city dropdown on select[name='fromPort']
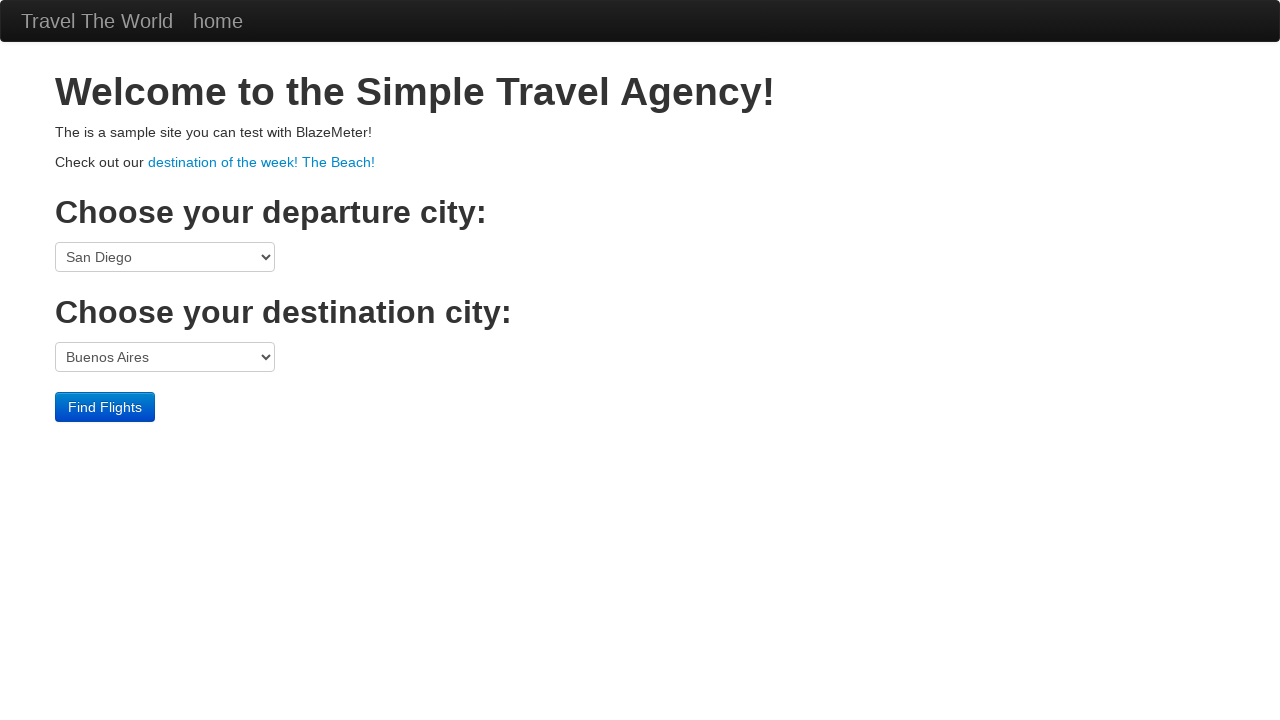

Waited 1 second for dropdown selection to take effect
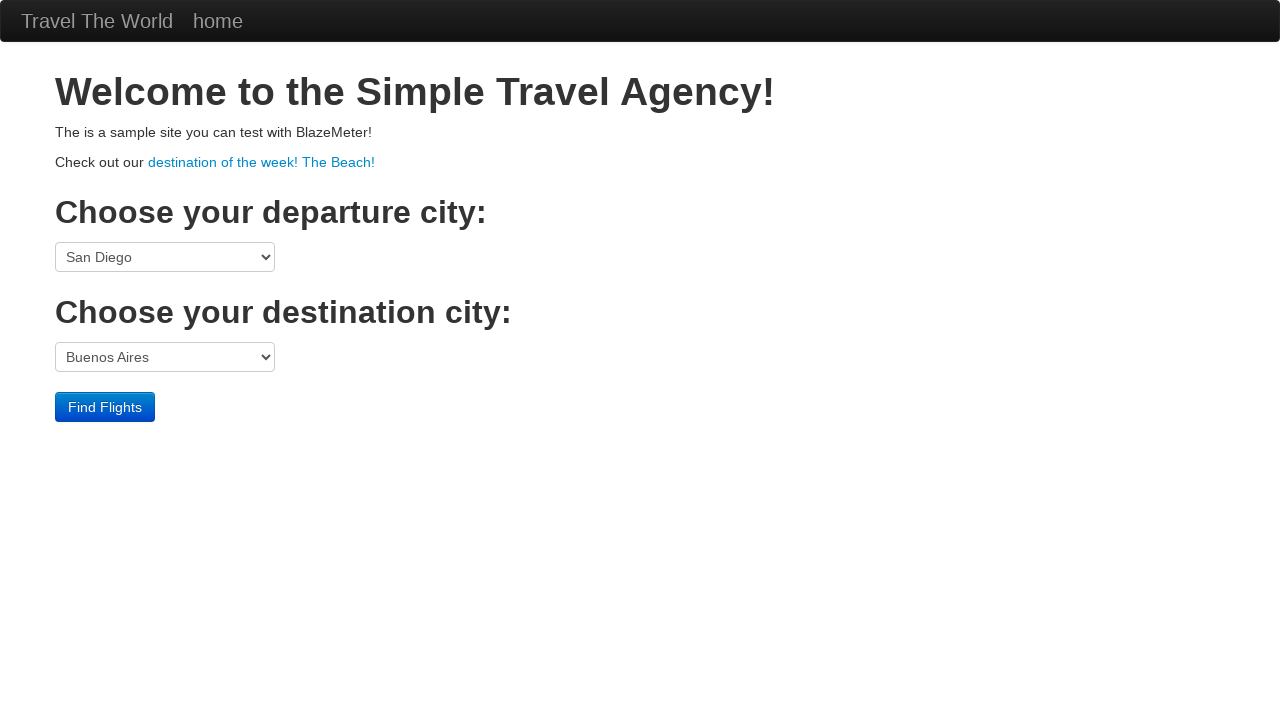

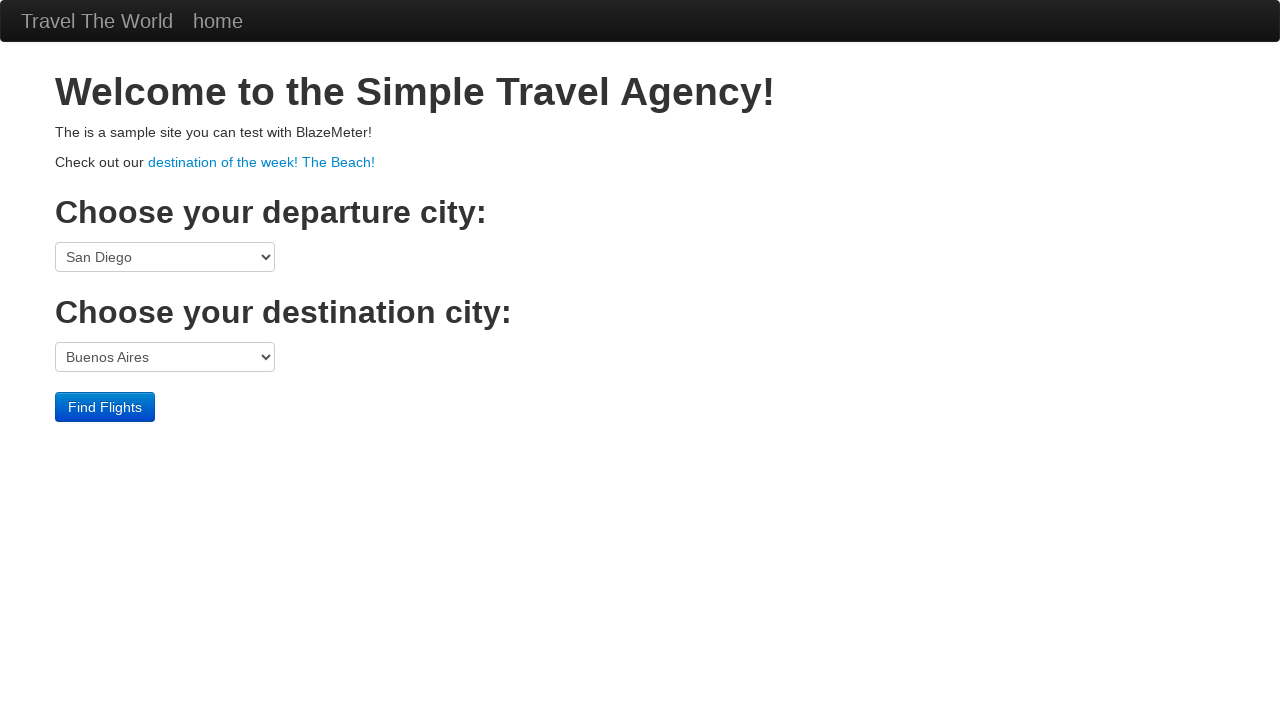